Tests adding an element to the page by clicking the Add Element button and verifying the Delete button appears

Starting URL: https://the-internet.herokuapp.com/add_remove_elements/

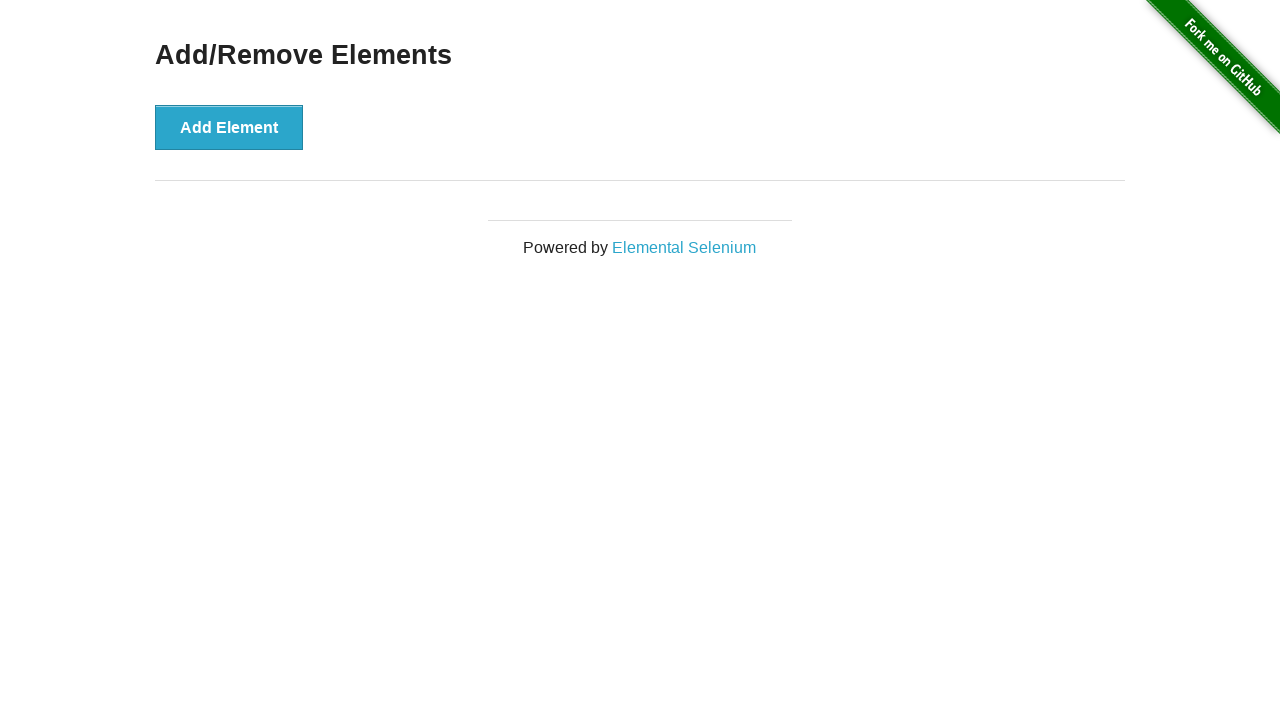

Navigated to Add/Remove Elements page
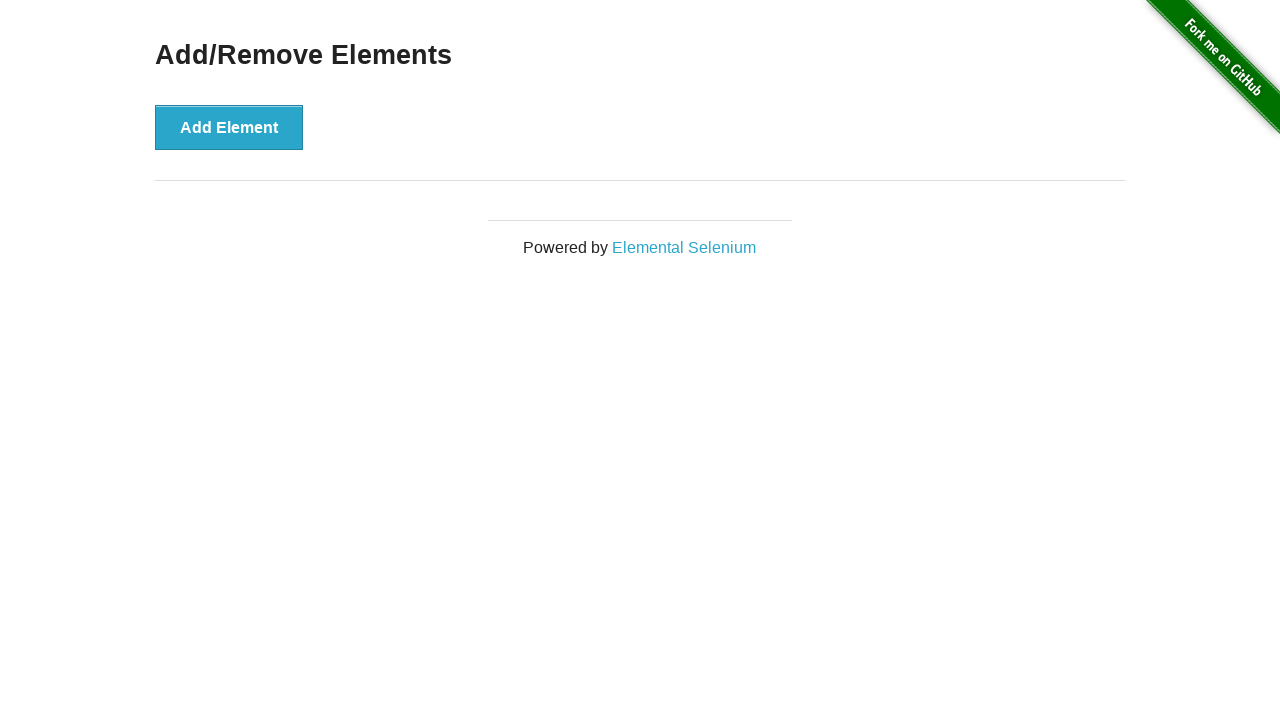

Clicked the Add Element button at (229, 127) on xpath=//button[@onclick='addElement()']
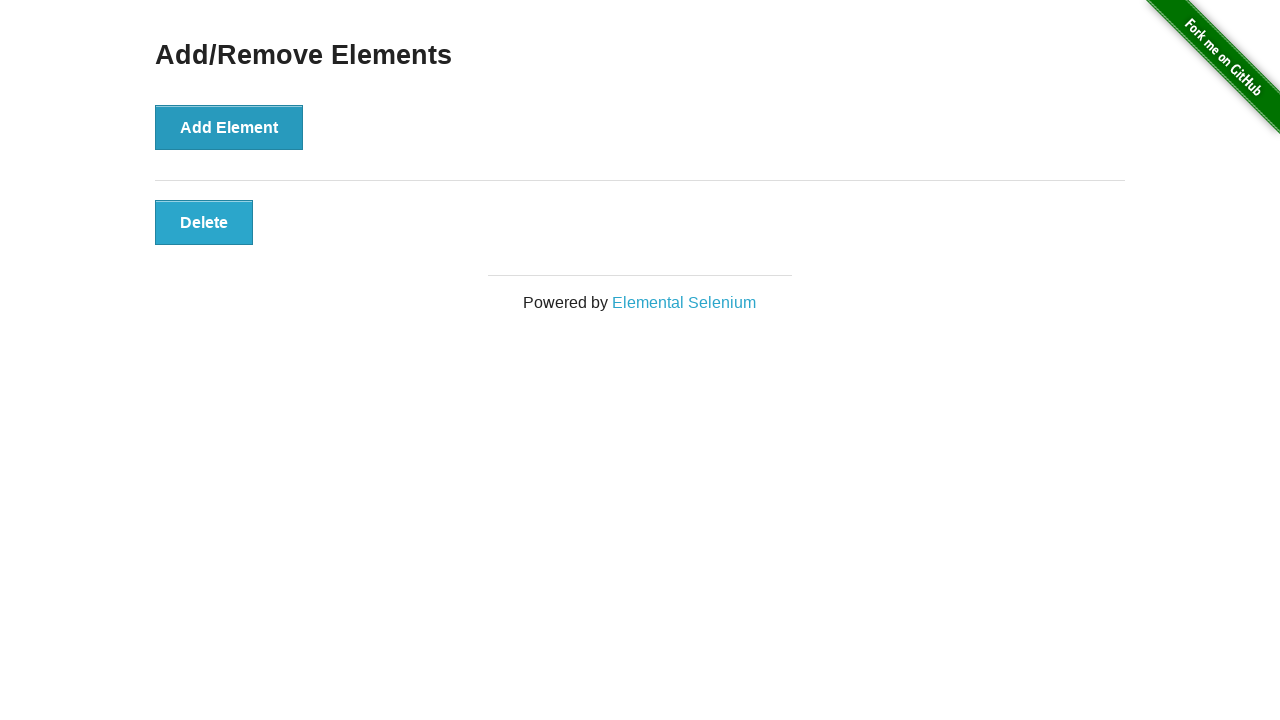

Delete button appeared after adding element
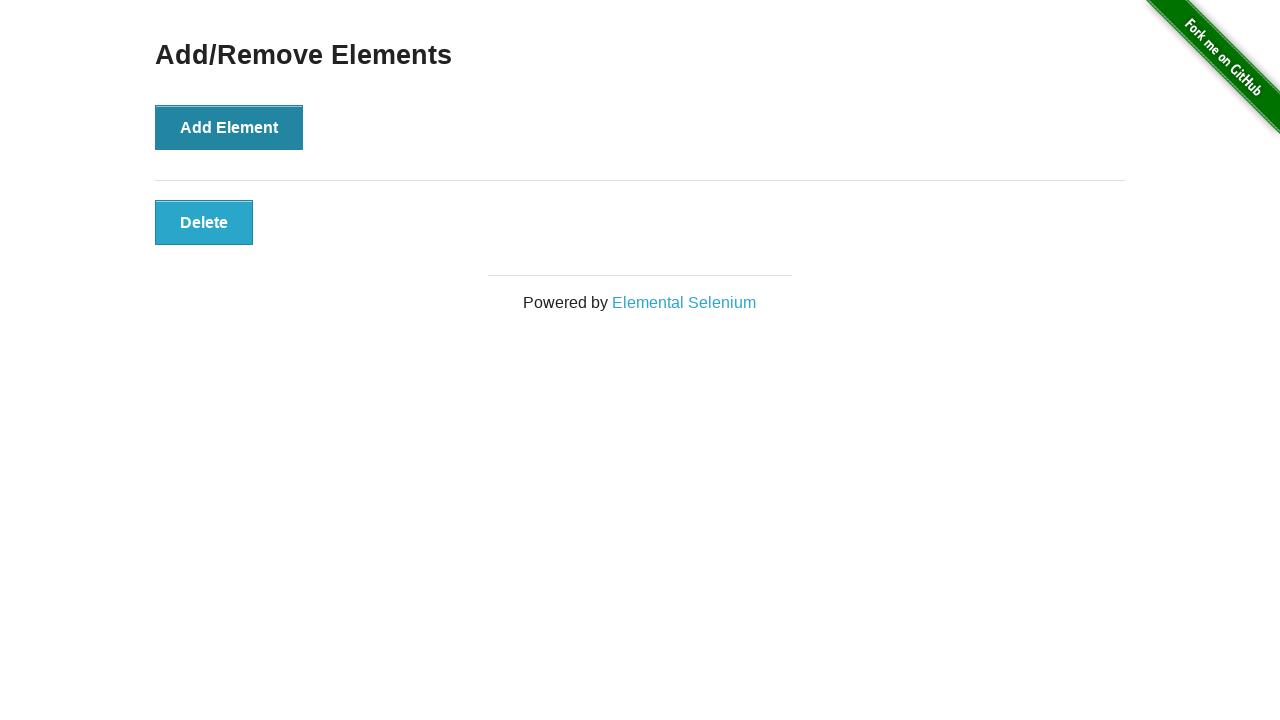

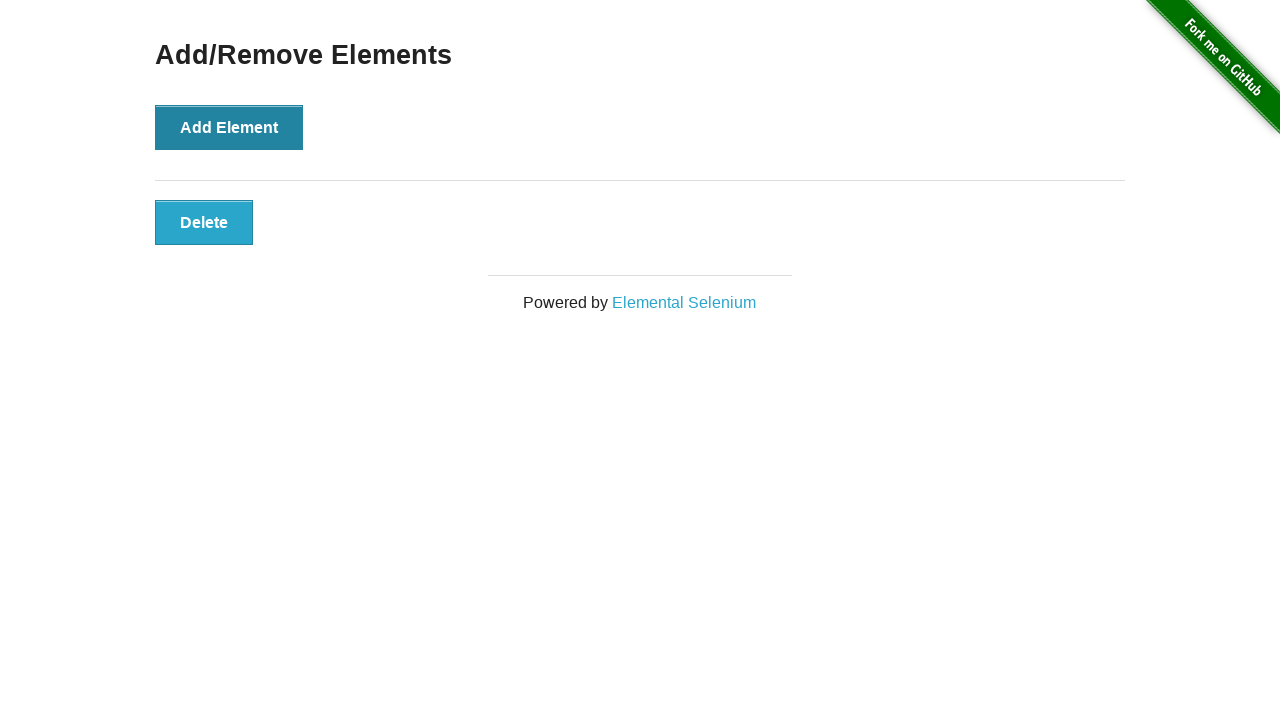